Tests adding a product to cart on Demoblaze website by clicking on a product and then clicking the "Add to cart" button, verifying the success alert

Starting URL: https://www.demoblaze.com/

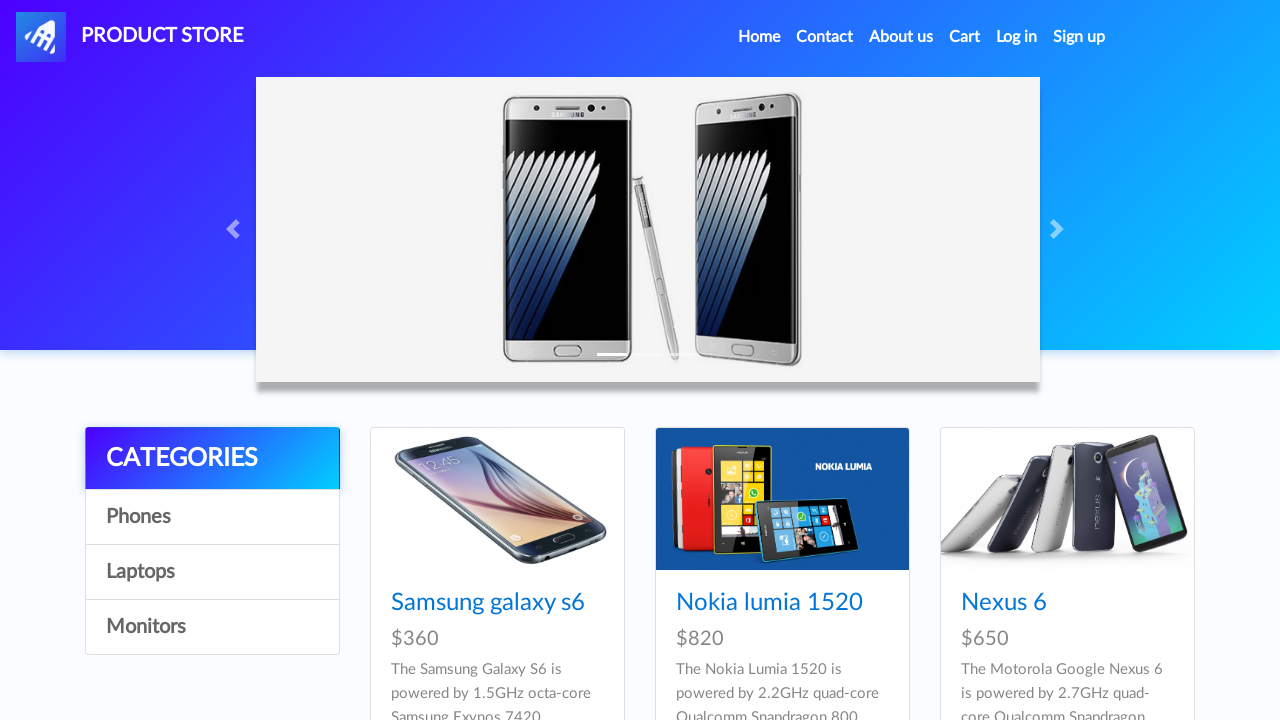

Clicked on Samsung galaxy s6 product at (488, 603) on a:text('Samsung galaxy s6')
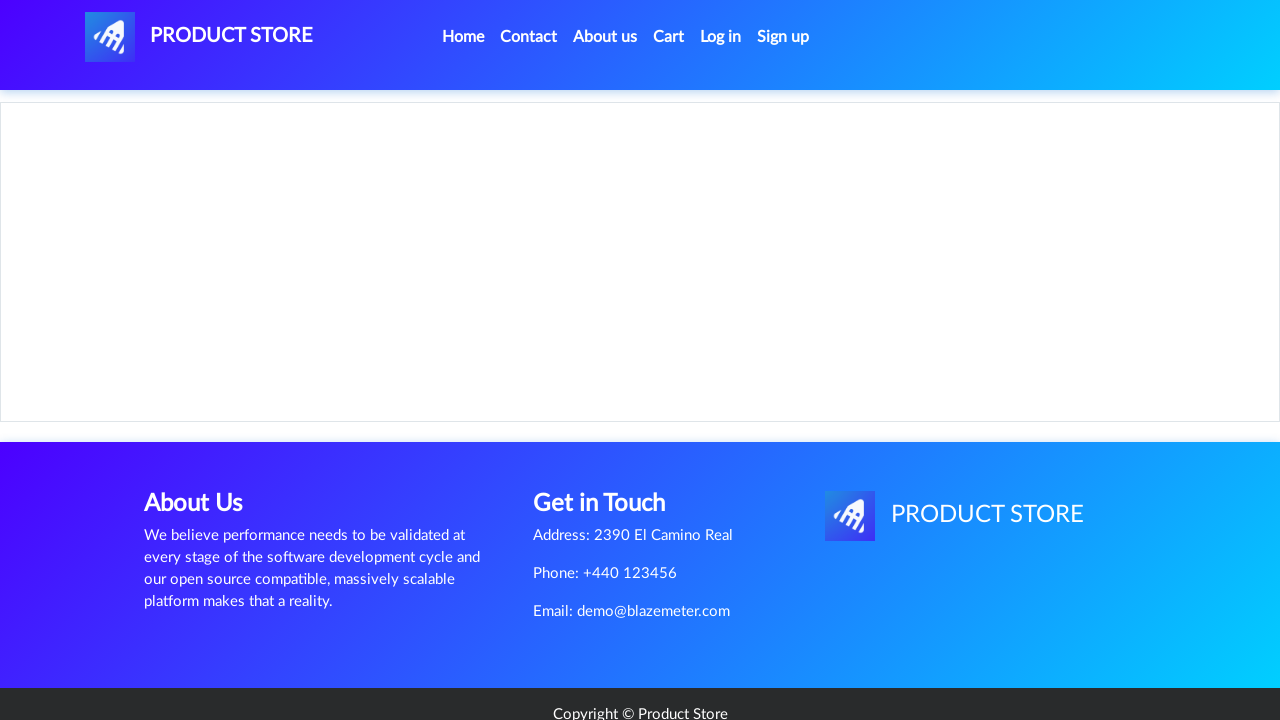

Clicked 'Add to cart' button at (610, 440) on a:text('Add to cart')
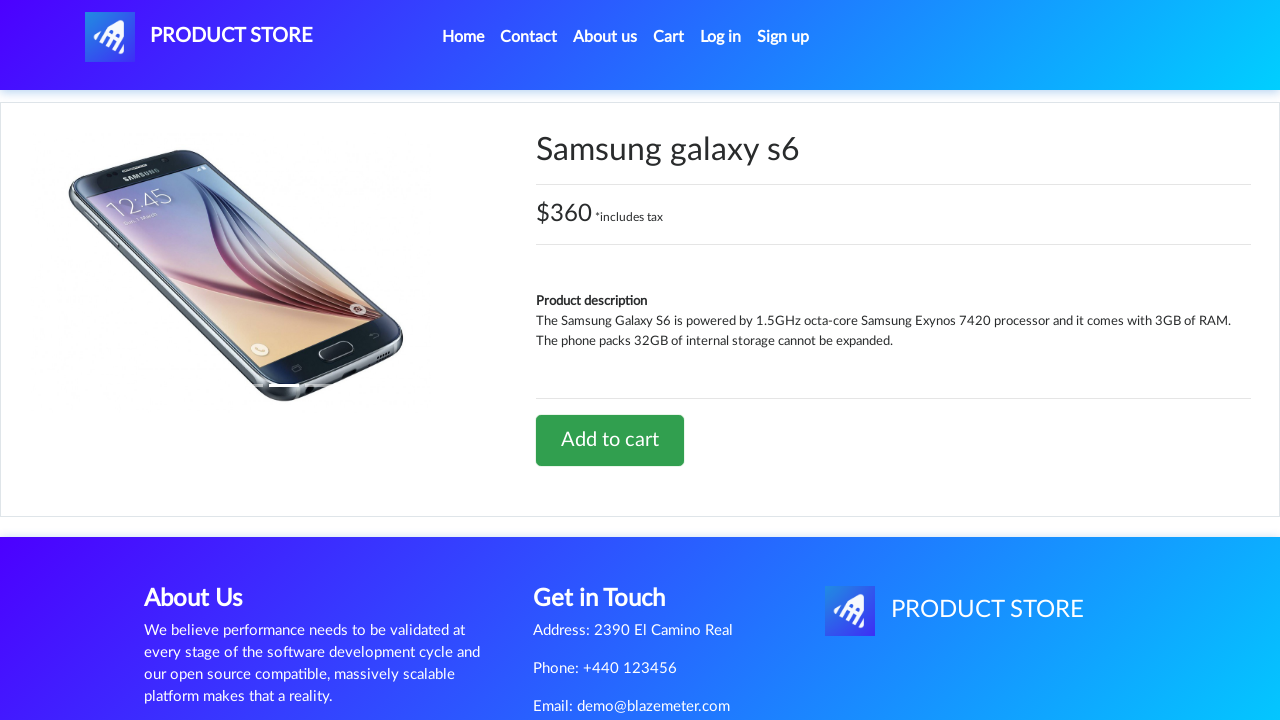

Accepted success alert dialog confirming product added to cart
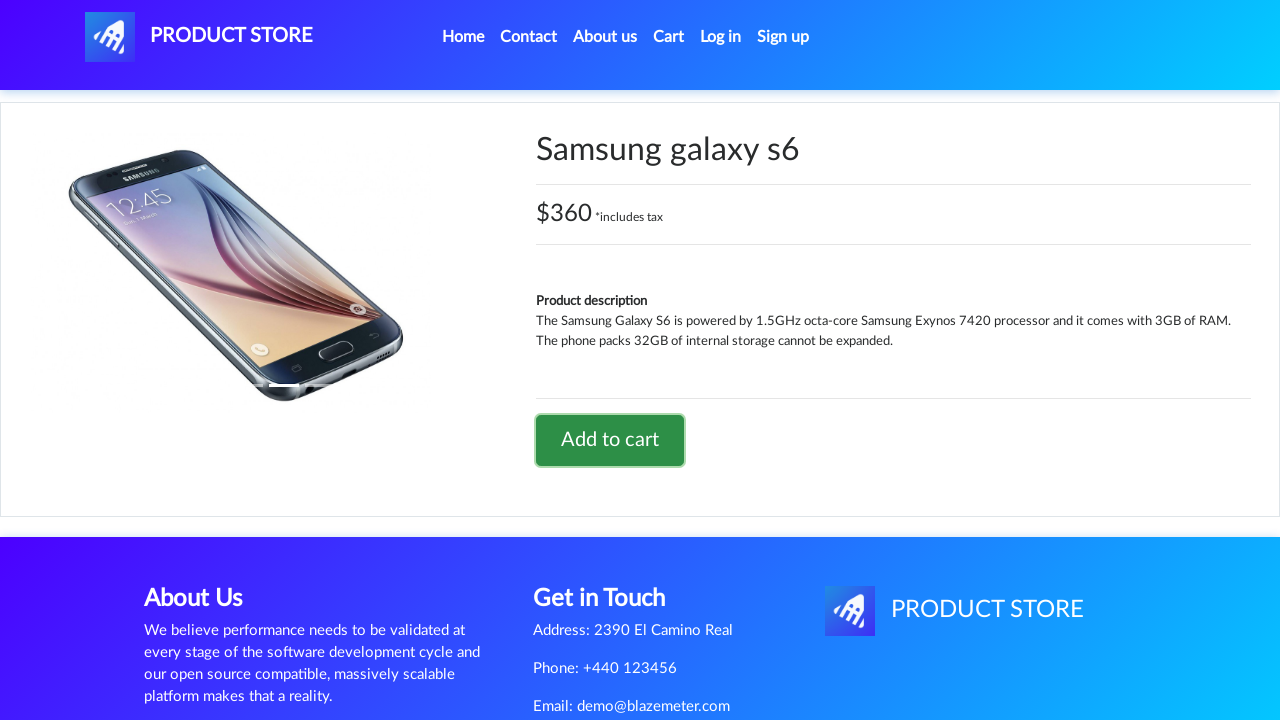

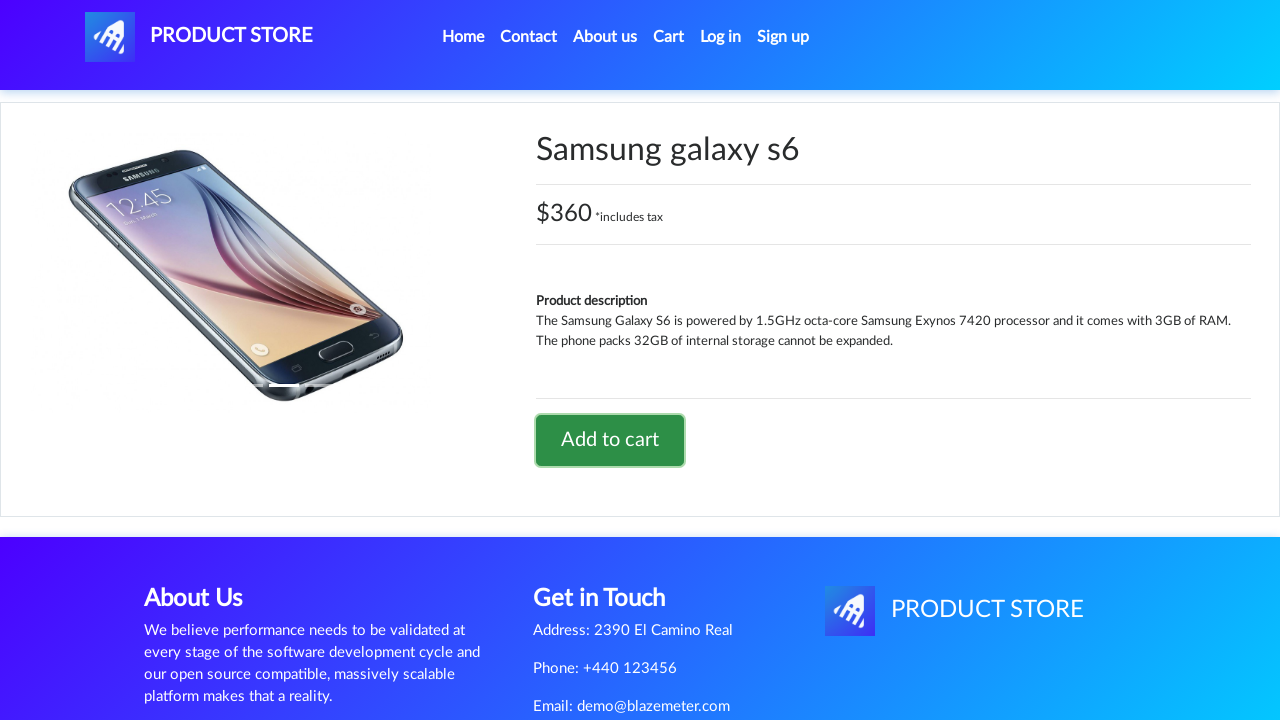